Tests validation when user selects both meat and vegetarian food options, expecting an alert about the contradiction

Starting URL: https://wcaquino.me/selenium/componentes.html

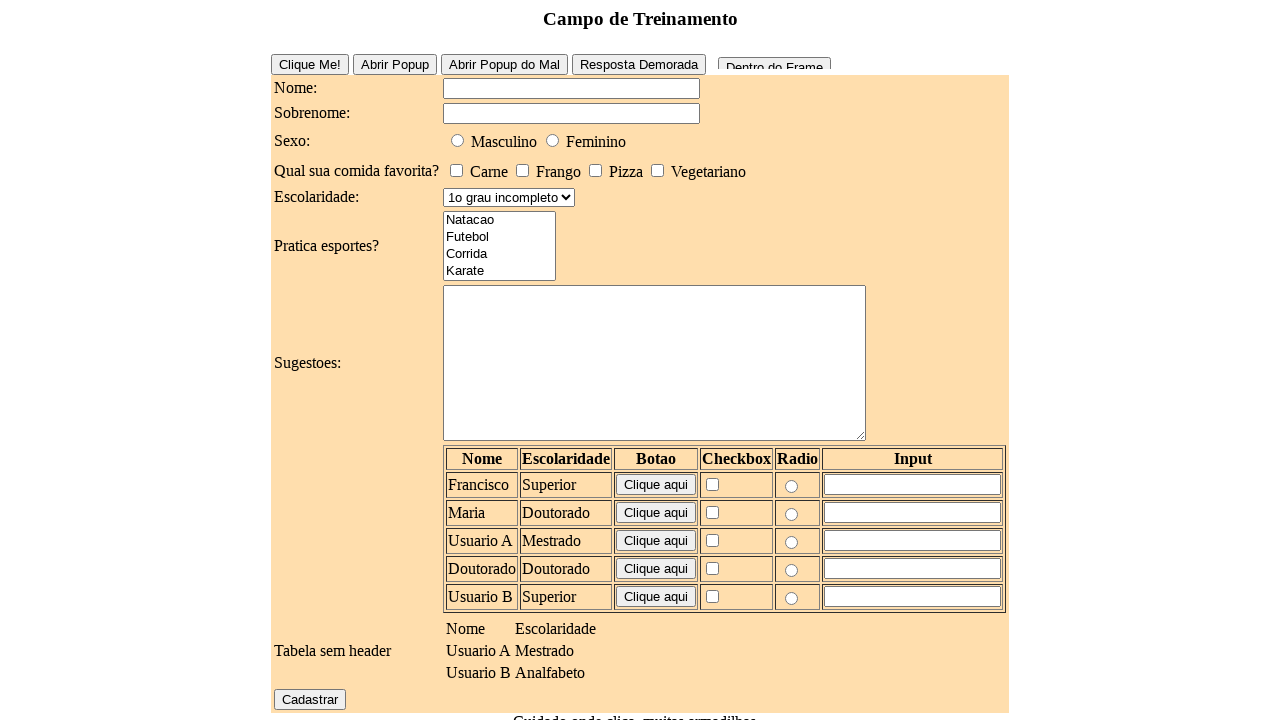

Filled name field with 'Lucas' on #elementosForm\:nome
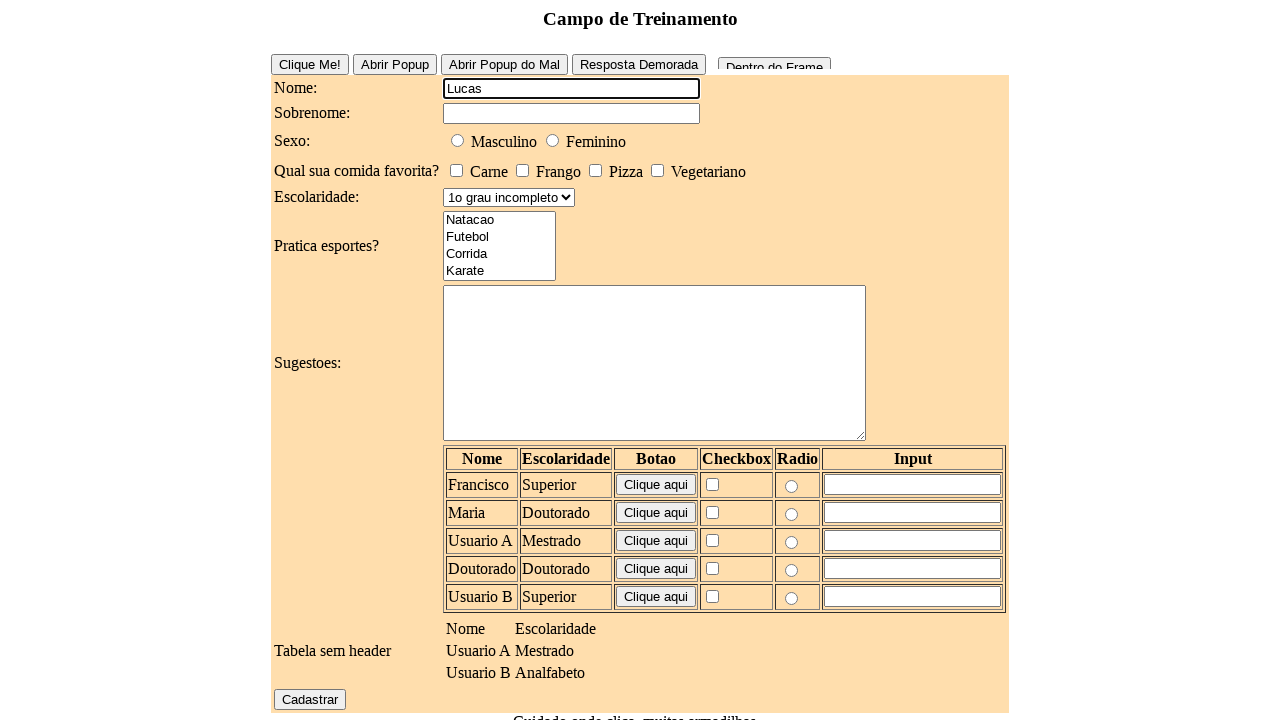

Filled surname field with 'Lopes' on #elementosForm\:sobrenome
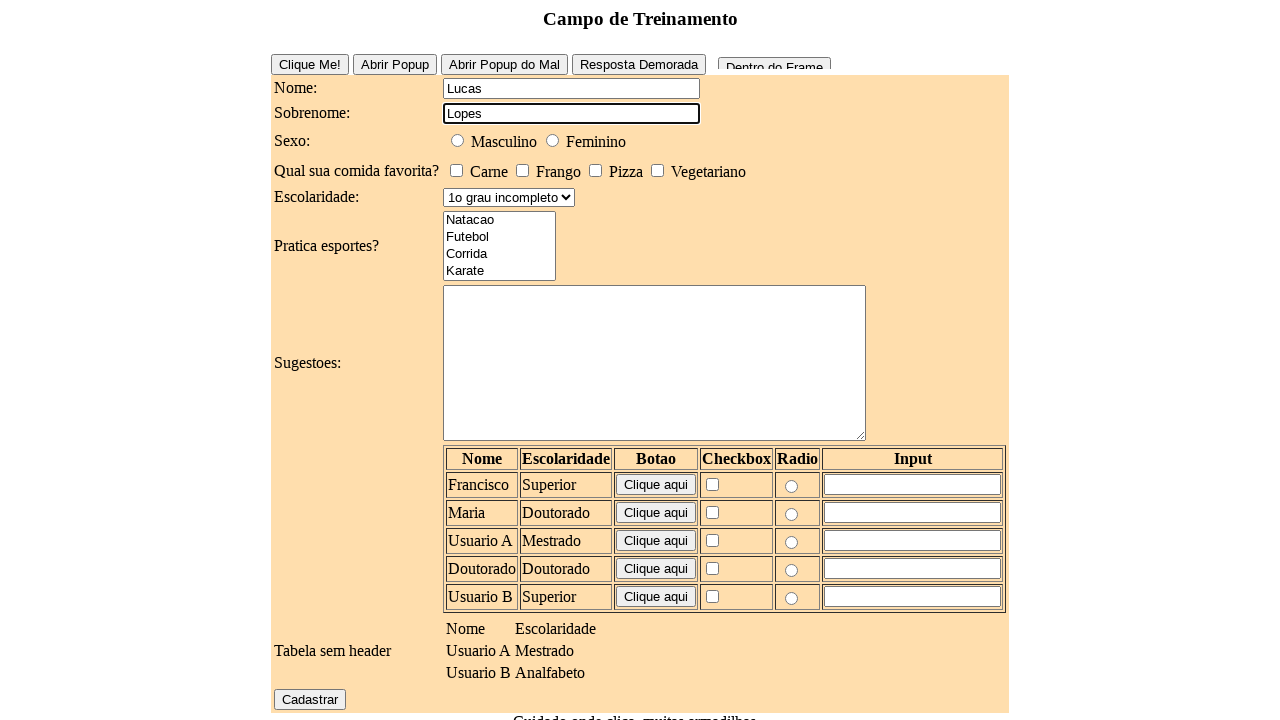

Selected male gender option at (458, 140) on #elementosForm\:sexo\:0
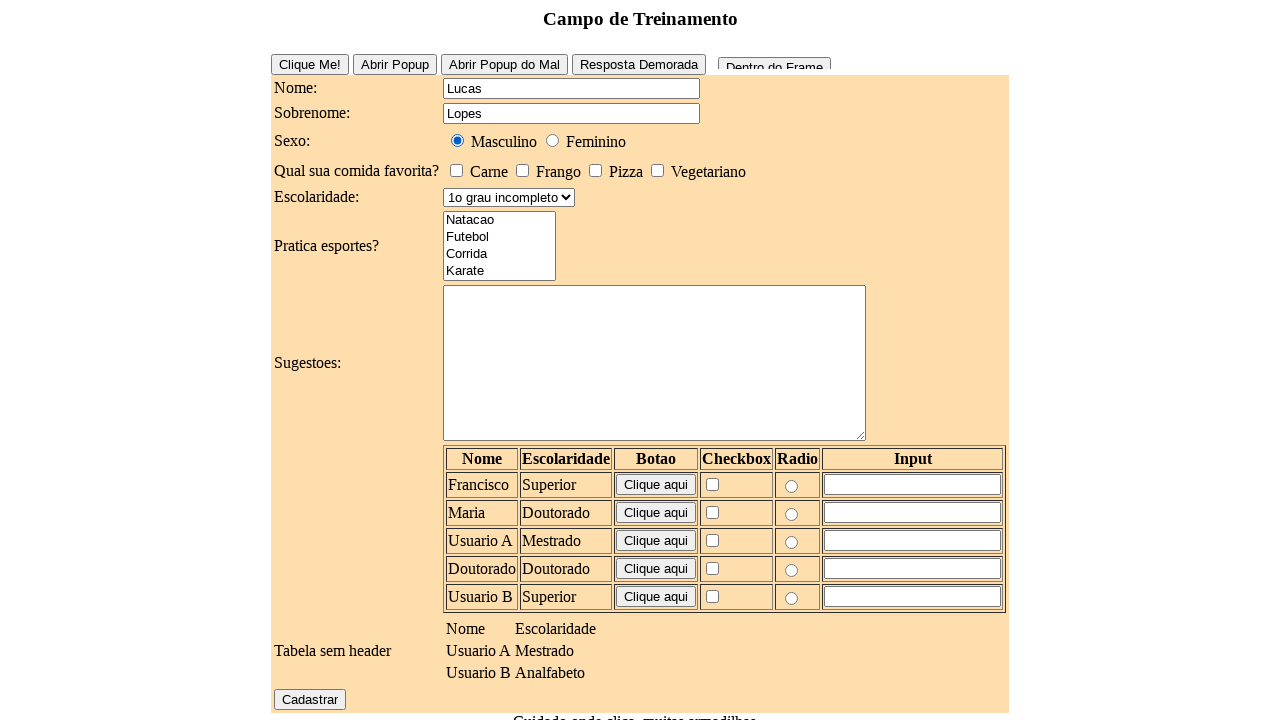

Selected meat food option at (456, 170) on #elementosForm\:comidaFavorita\:0
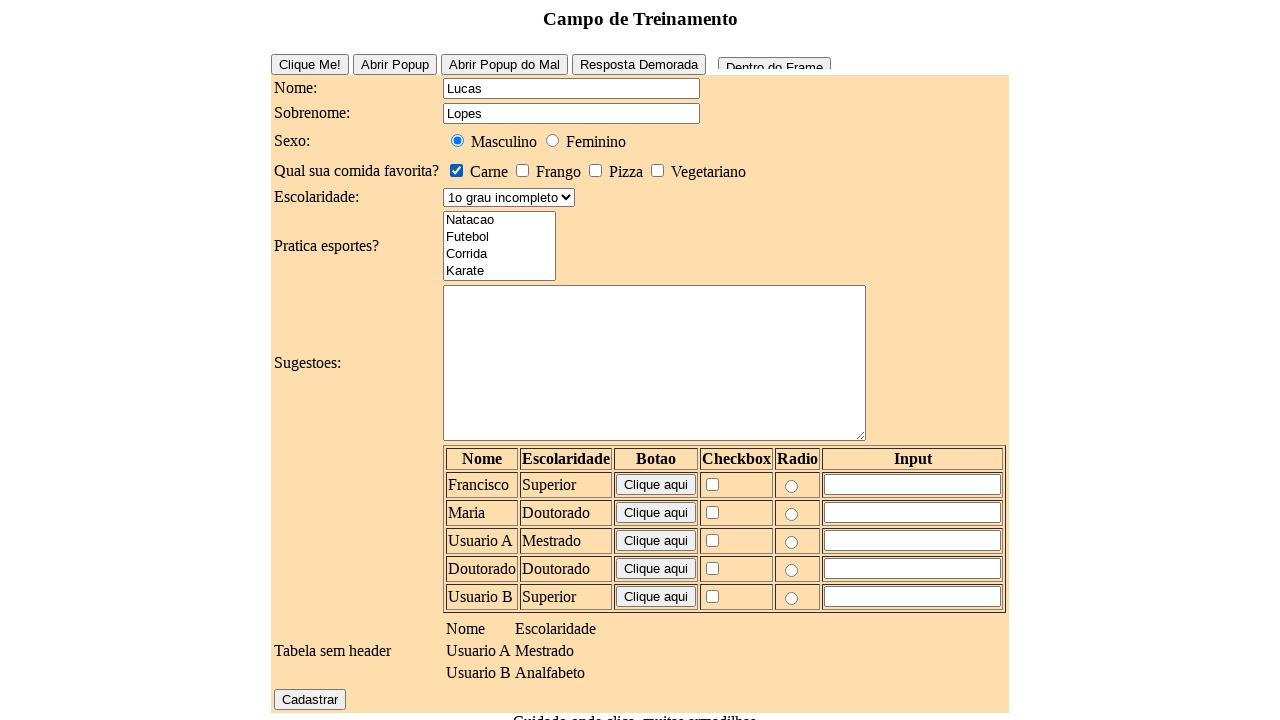

Selected vegetarian food option (creating contradiction with meat selection) at (658, 170) on #elementosForm\:comidaFavorita\:3
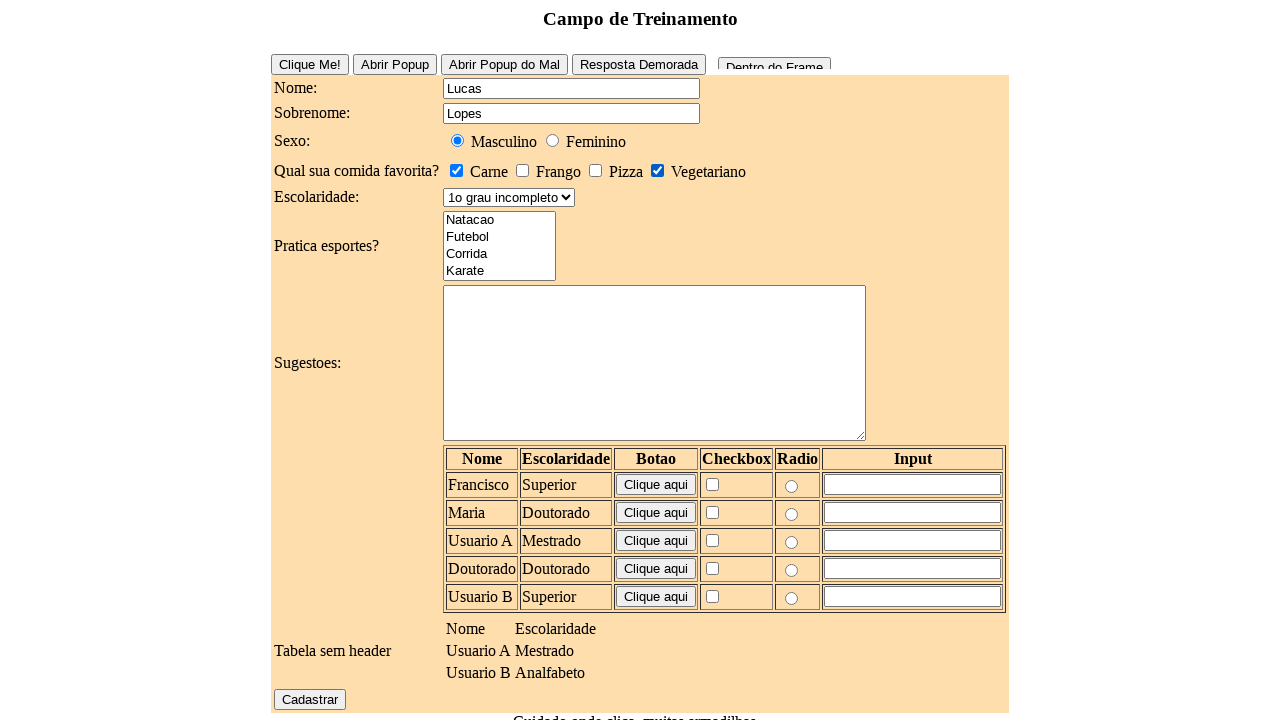

Selected 'Superior' education level on #elementosForm\:escolaridade
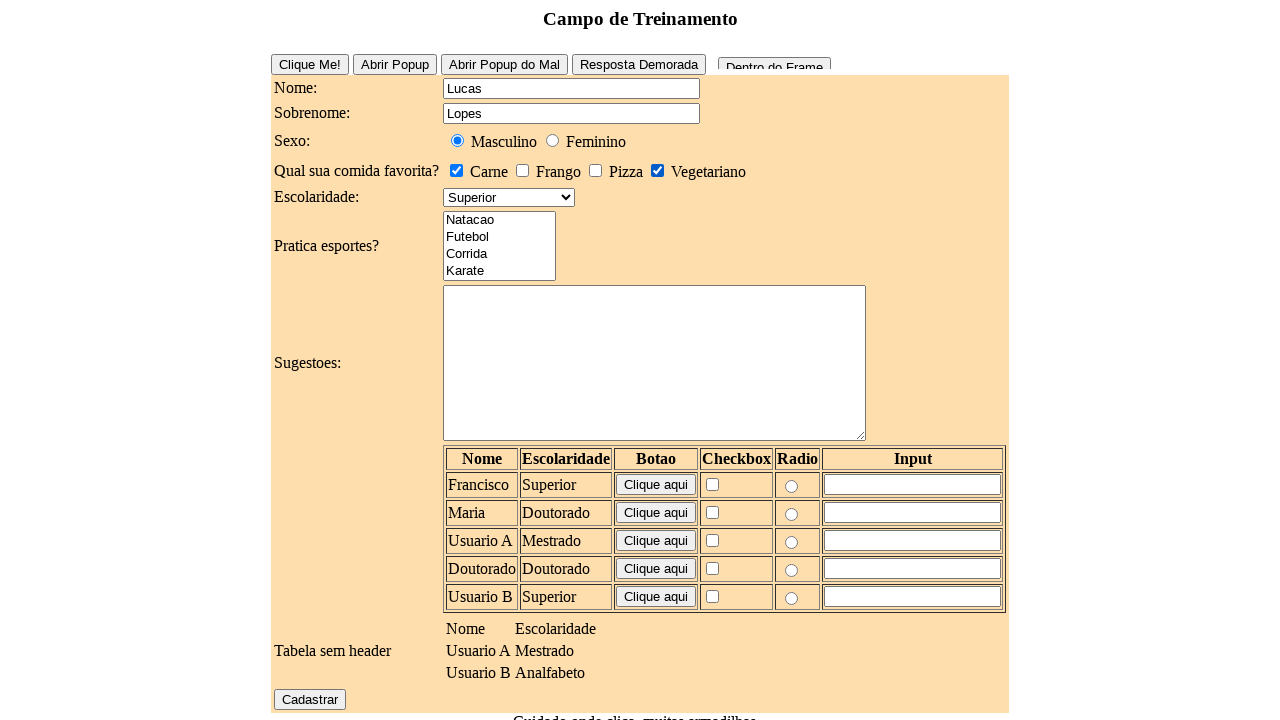

Selected 'Futebol' as sport on #elementosForm\:esportes
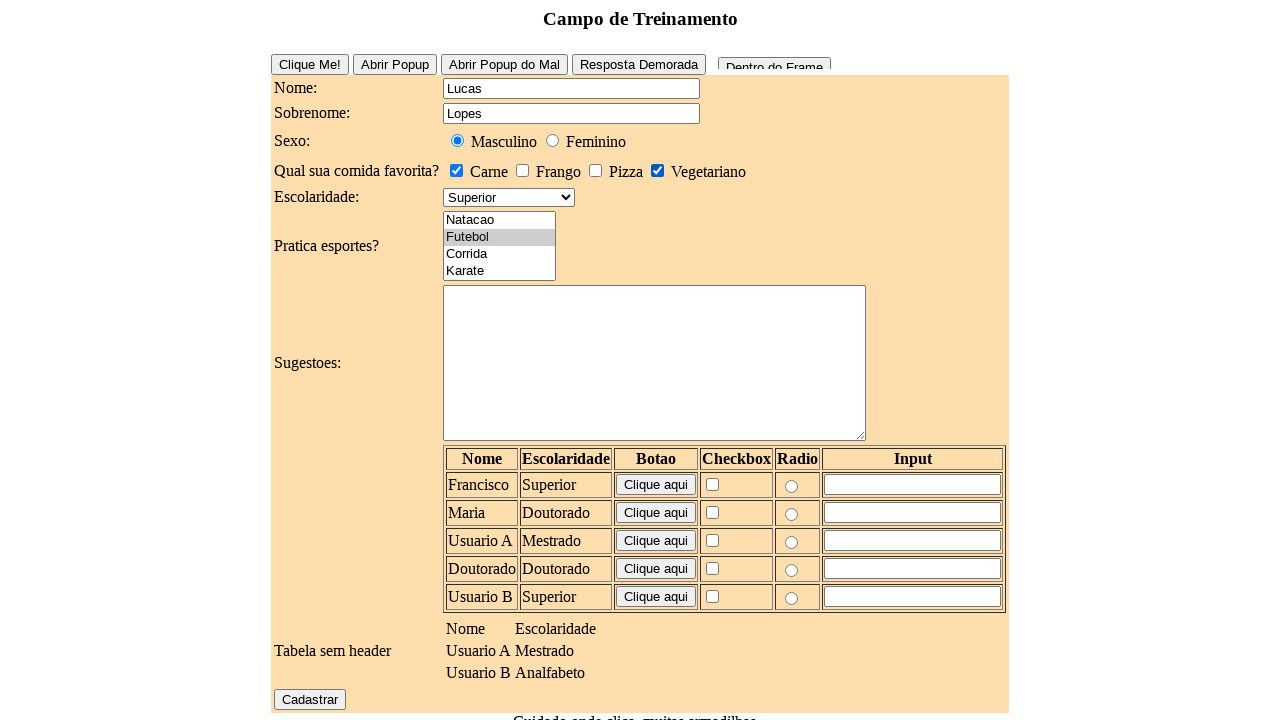

Filled suggestions field with 'Aprenda java e selenium' on #elementosForm\:sugestoes
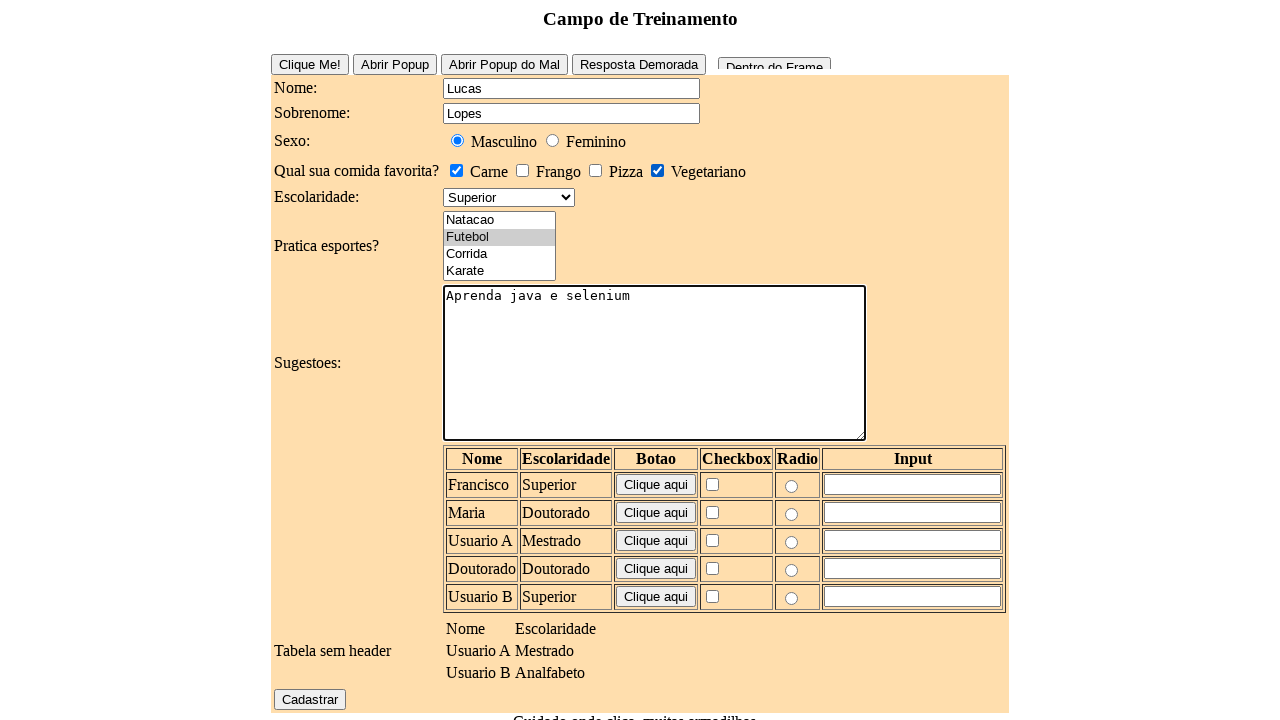

Clicked register button to submit form at (310, 699) on #elementosForm\:cadastrar
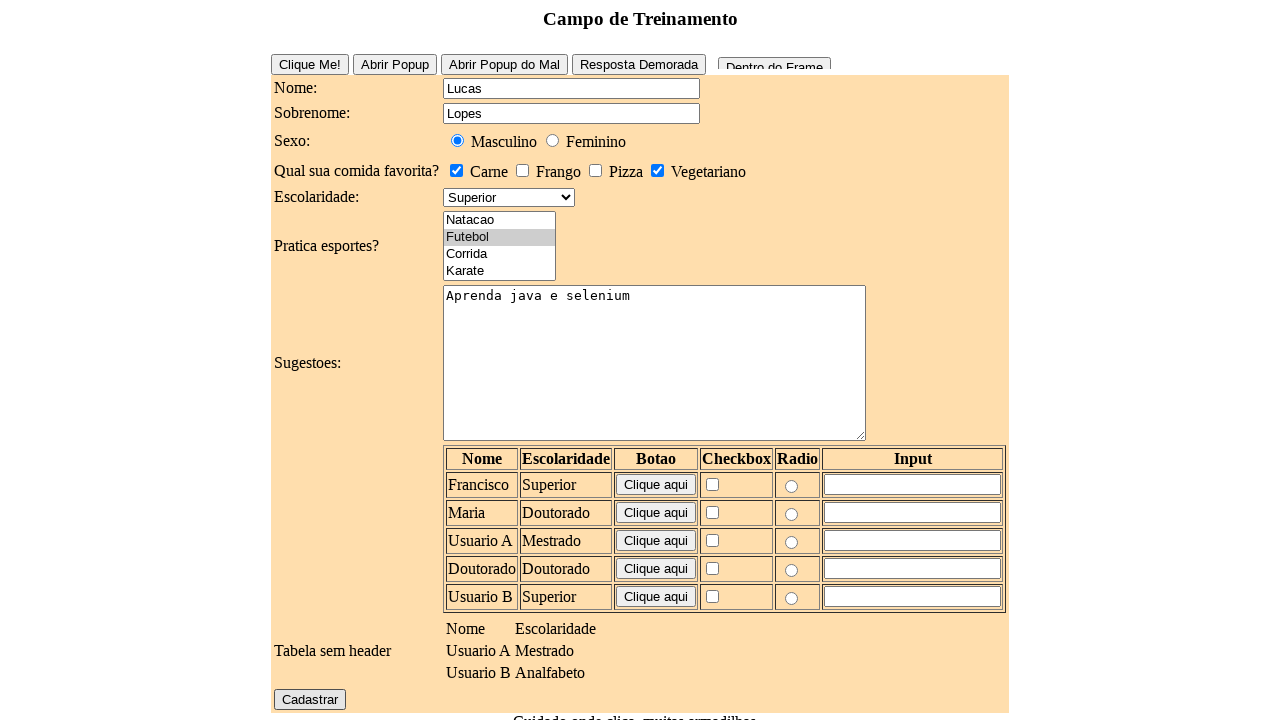

Set up alert handler to accept dialog about food contradiction
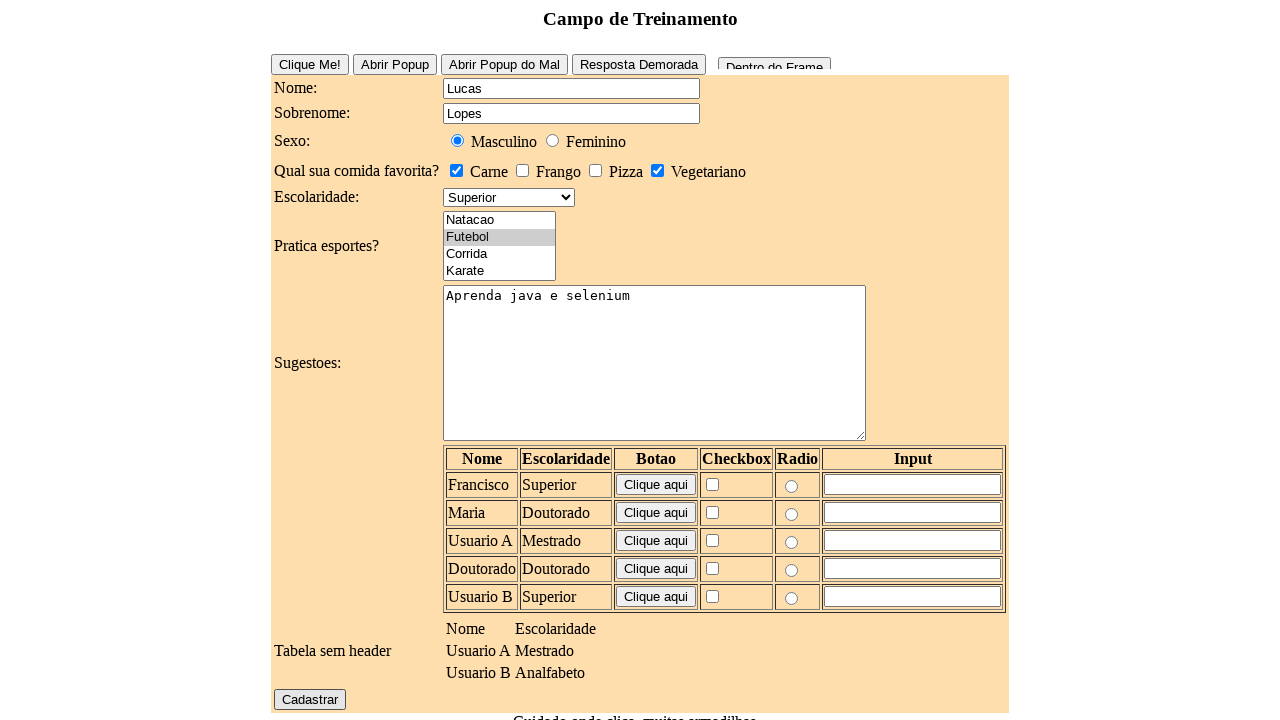

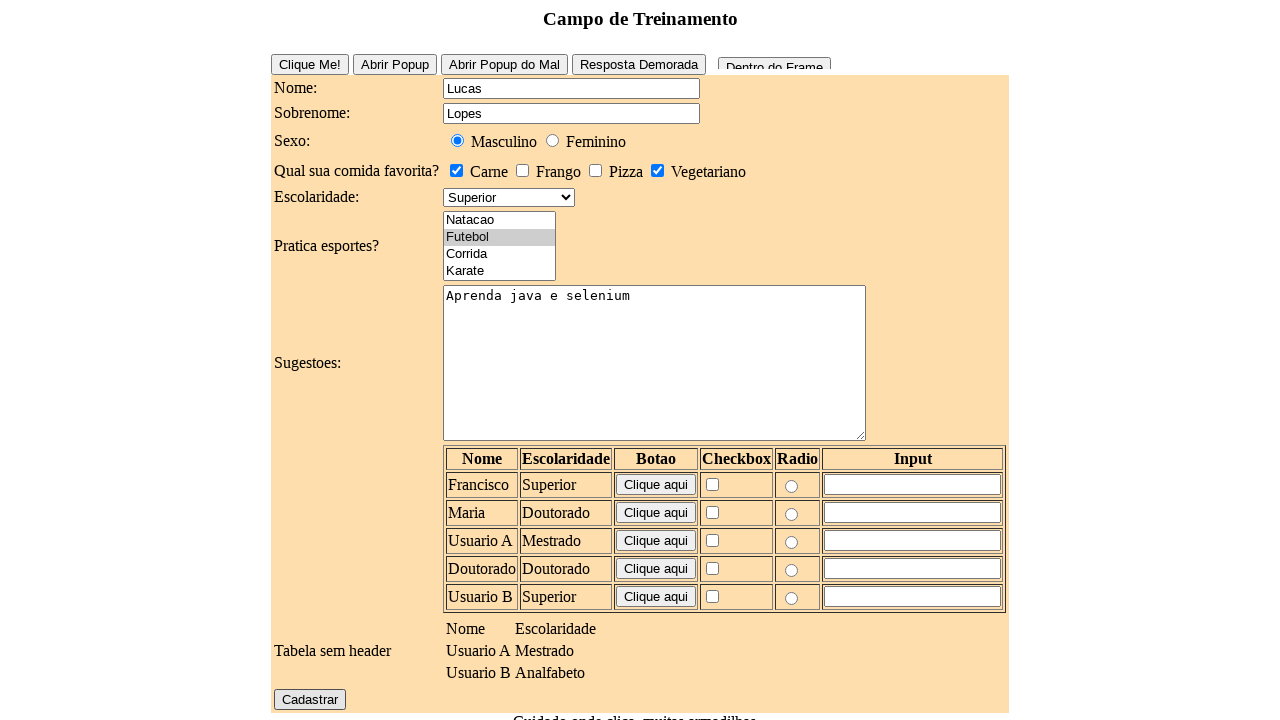